Tests a to-do list application by adding multiple tasks through the input field and verifying they are displayed

Starting URL: https://herziopinto.github.io/lista-de-tarefas/

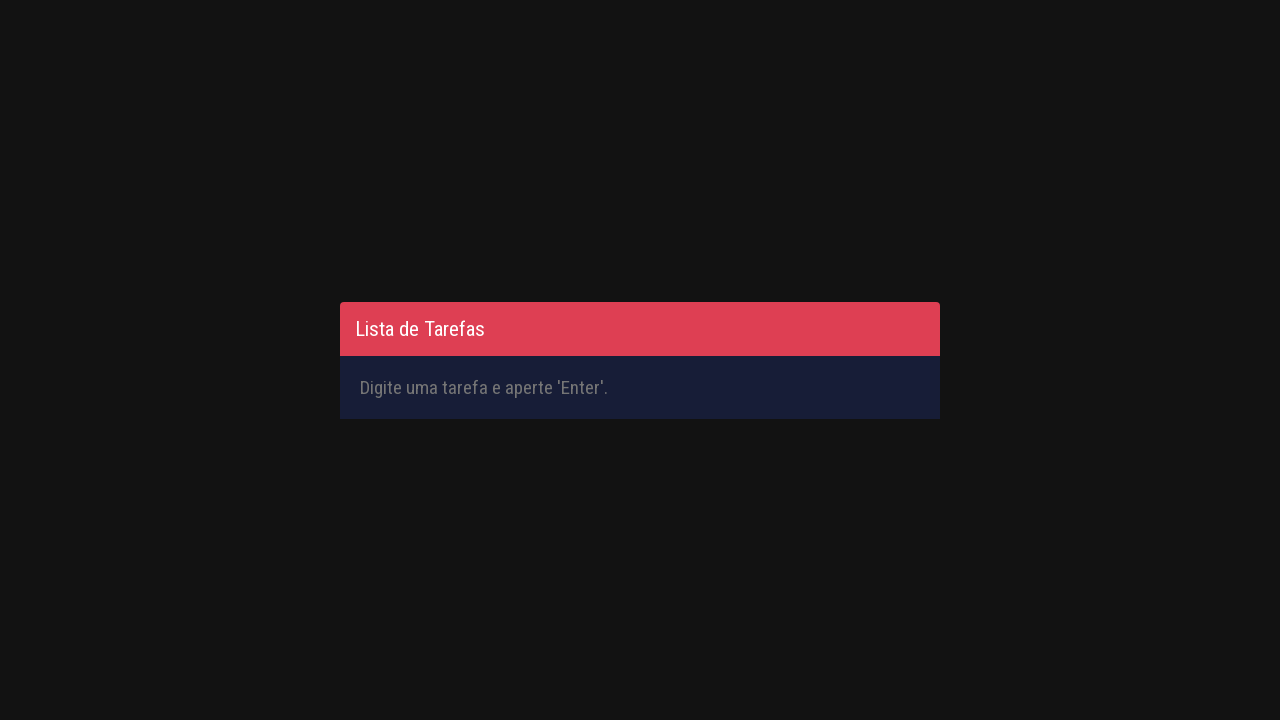

Filled input field with task: 'Acordar' on #inputTask
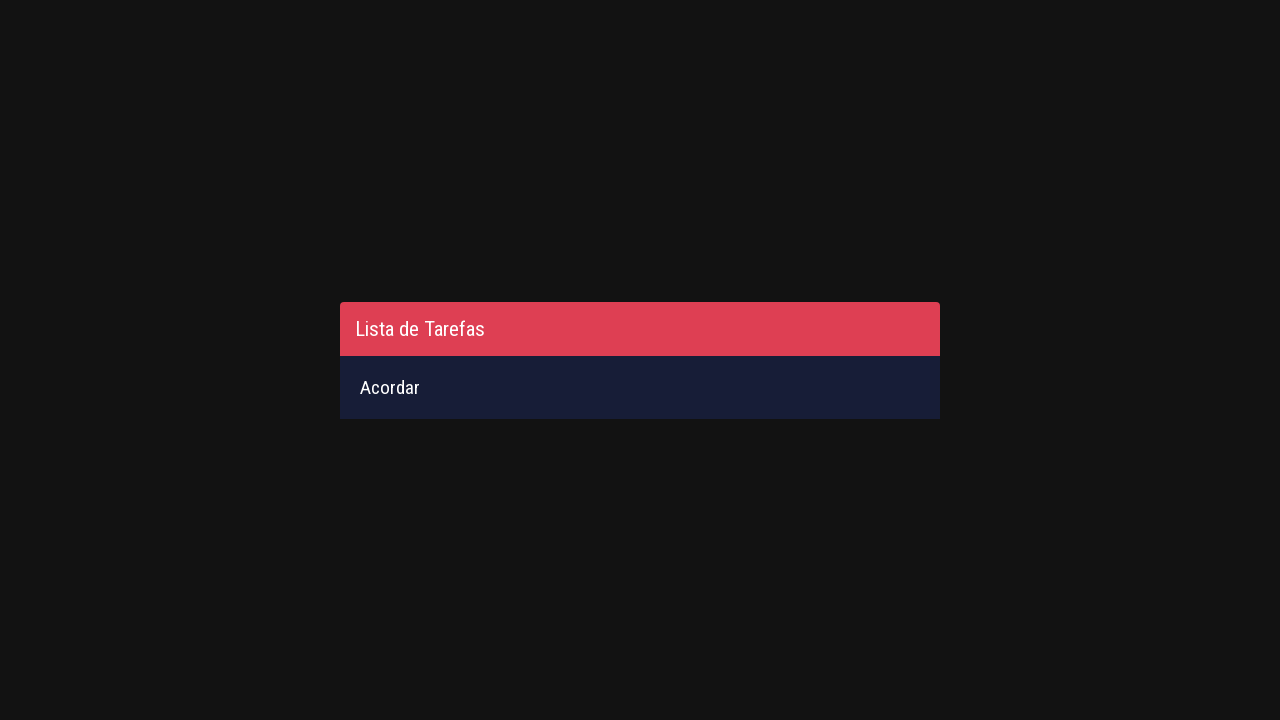

Pressed Enter to add task: 'Acordar' to the list on #inputTask
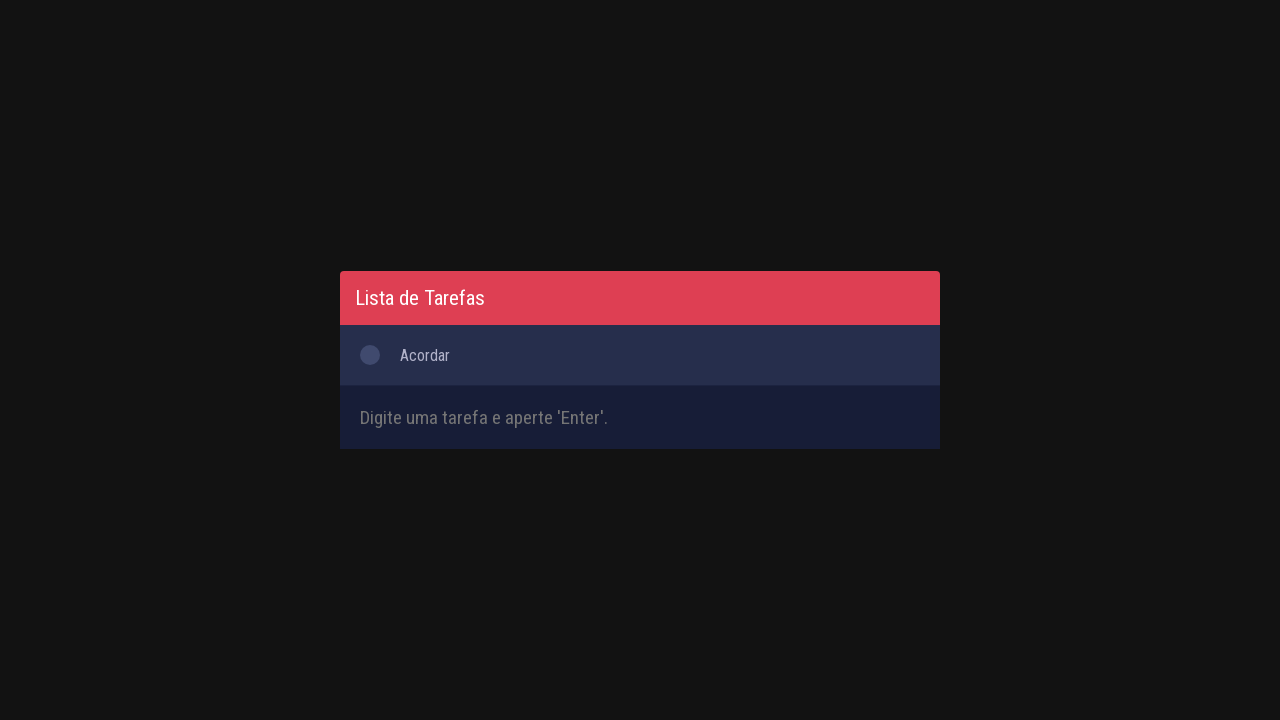

Filled input field with task: 'Escovar os dentes' on #inputTask
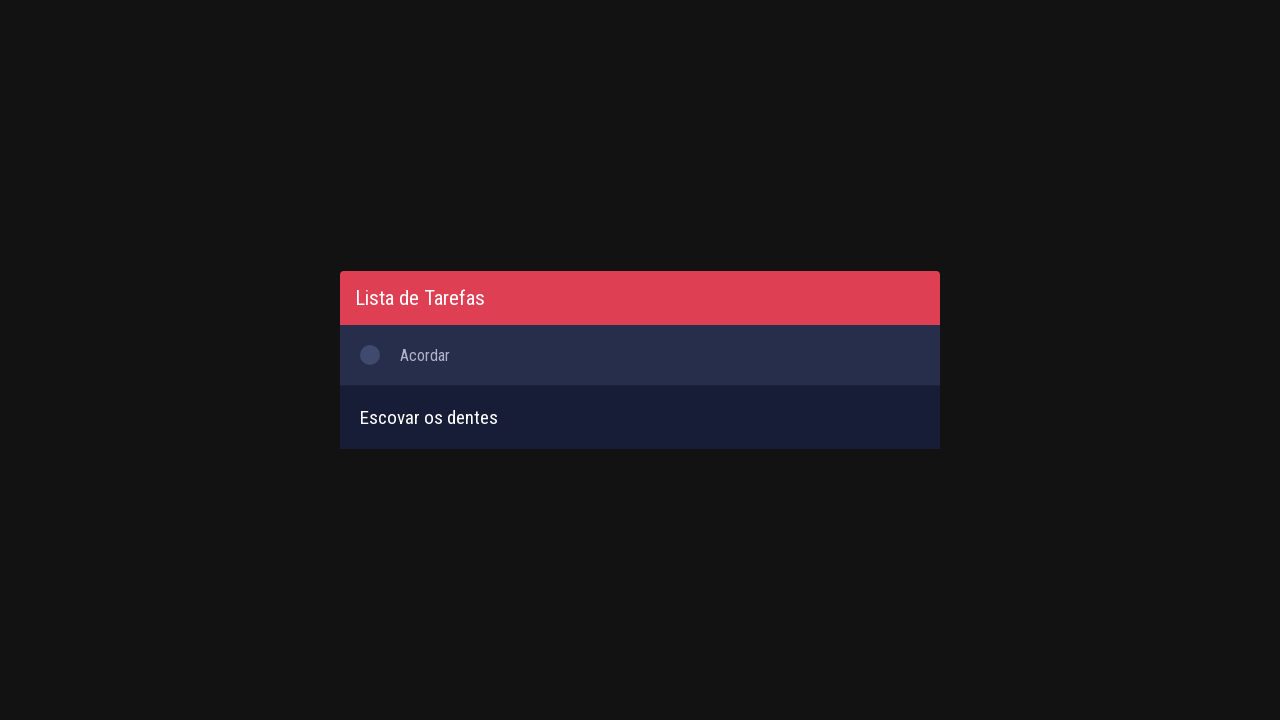

Pressed Enter to add task: 'Escovar os dentes' to the list on #inputTask
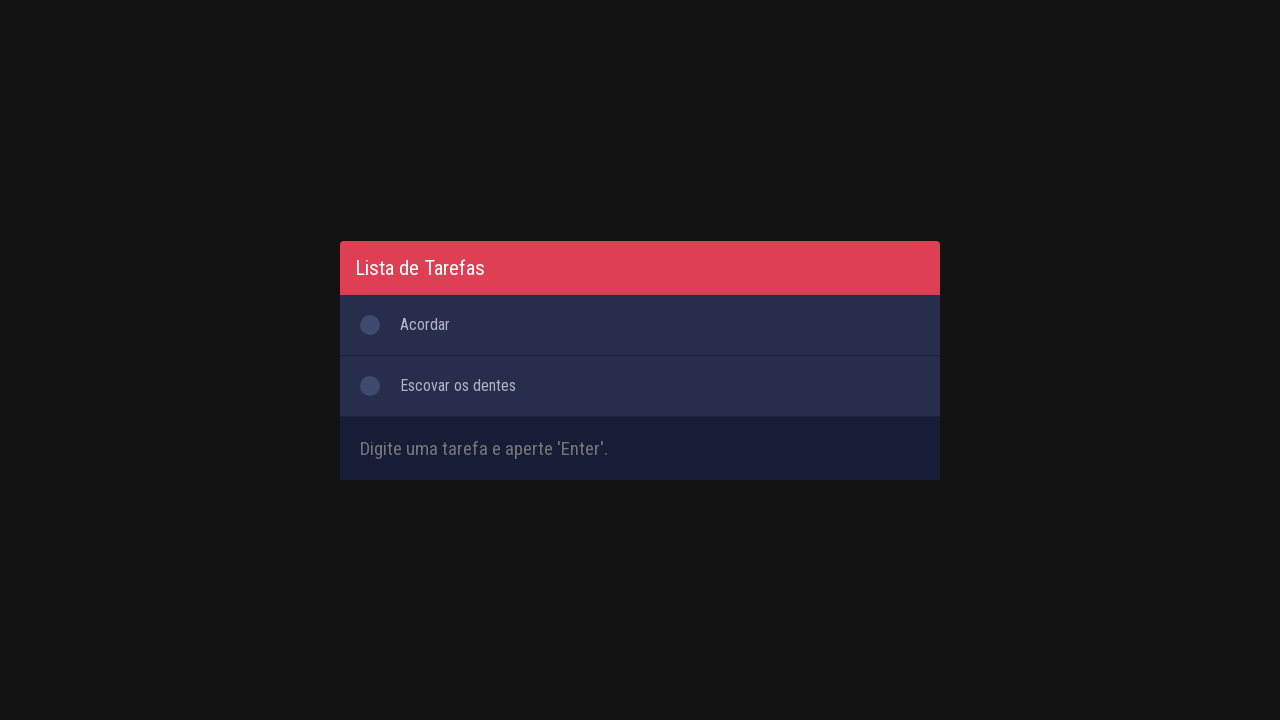

Filled input field with task: 'Tomar cafe' on #inputTask
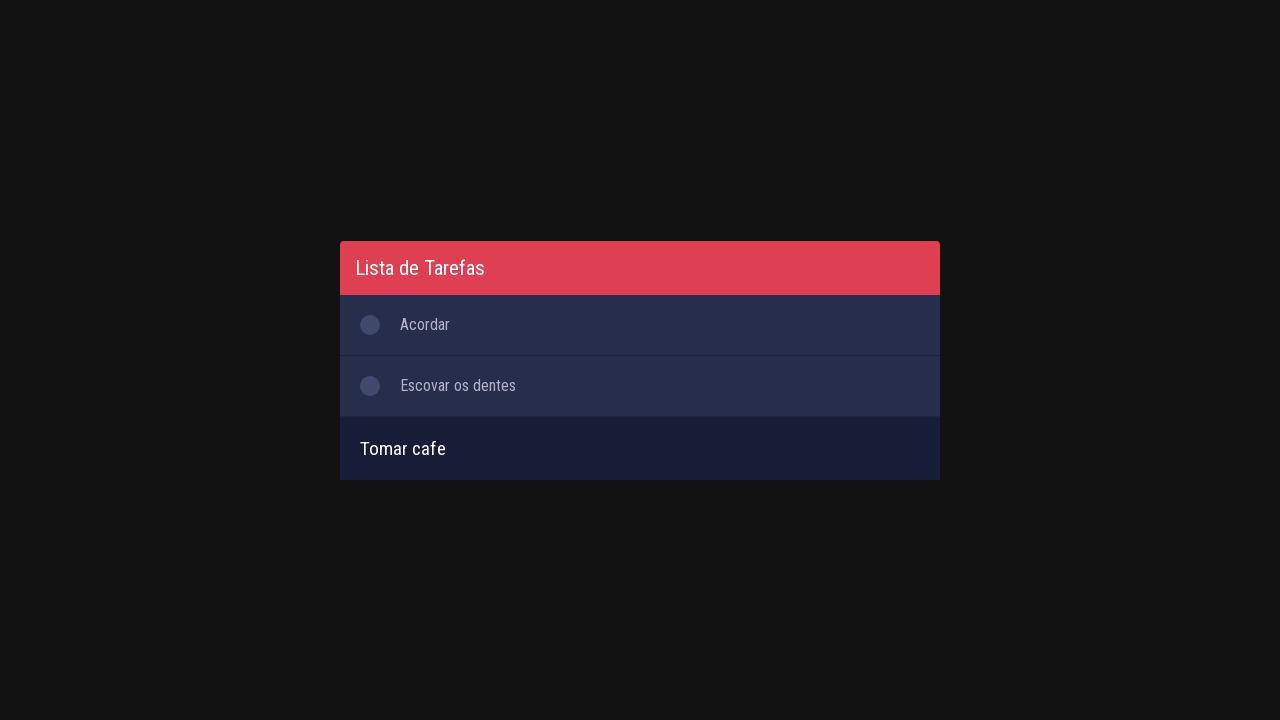

Pressed Enter to add task: 'Tomar cafe' to the list on #inputTask
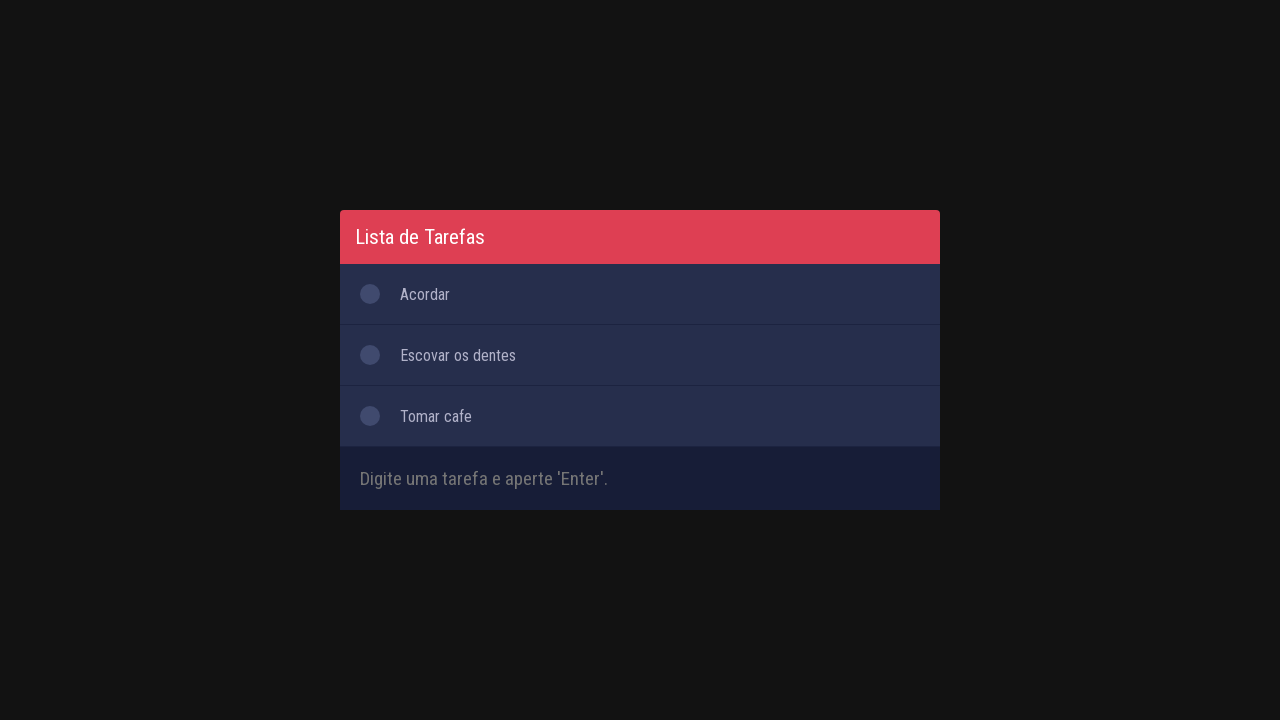

Filled input field with task: 'Arrumar a cama' on #inputTask
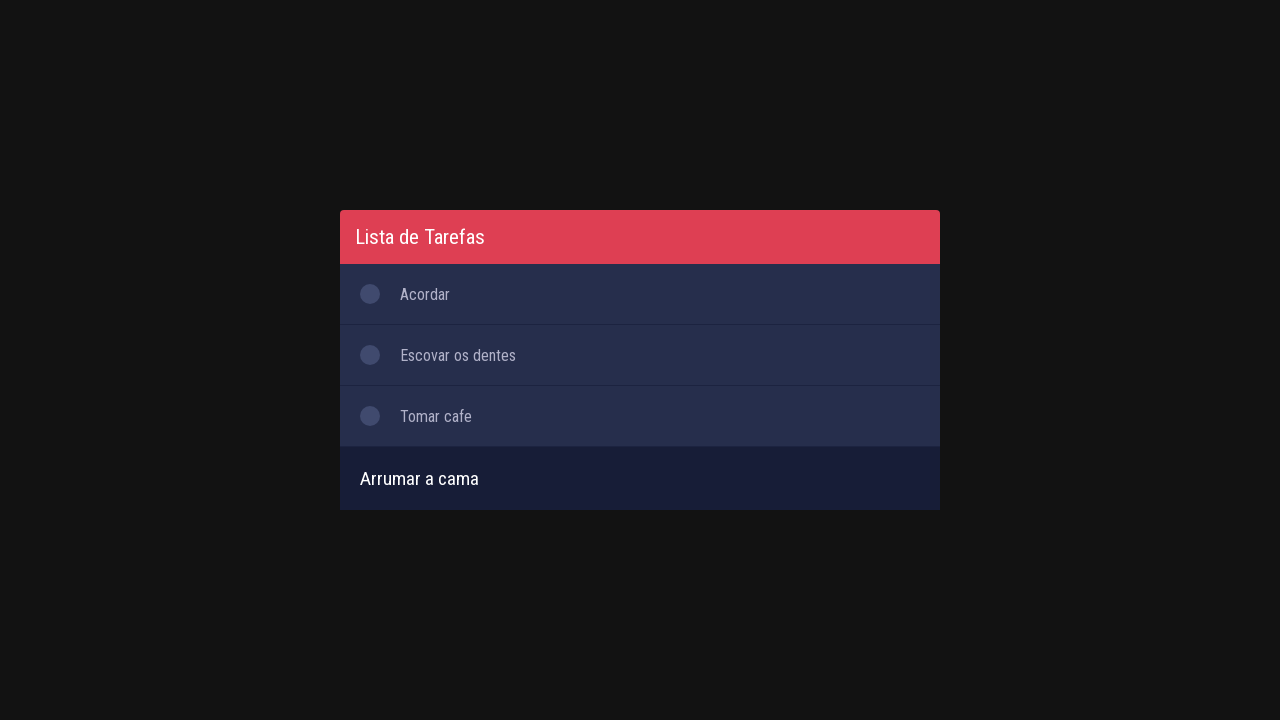

Pressed Enter to add task: 'Arrumar a cama' to the list on #inputTask
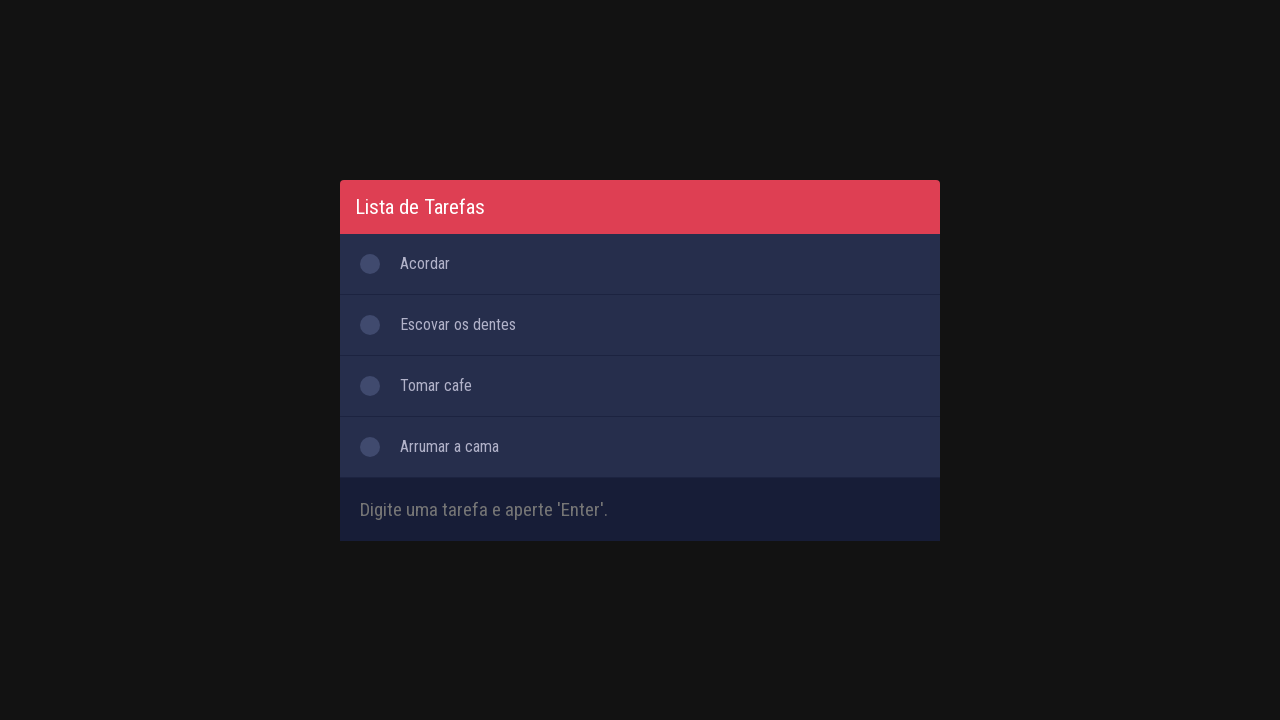

Filled input field with task: 'estudar' on #inputTask
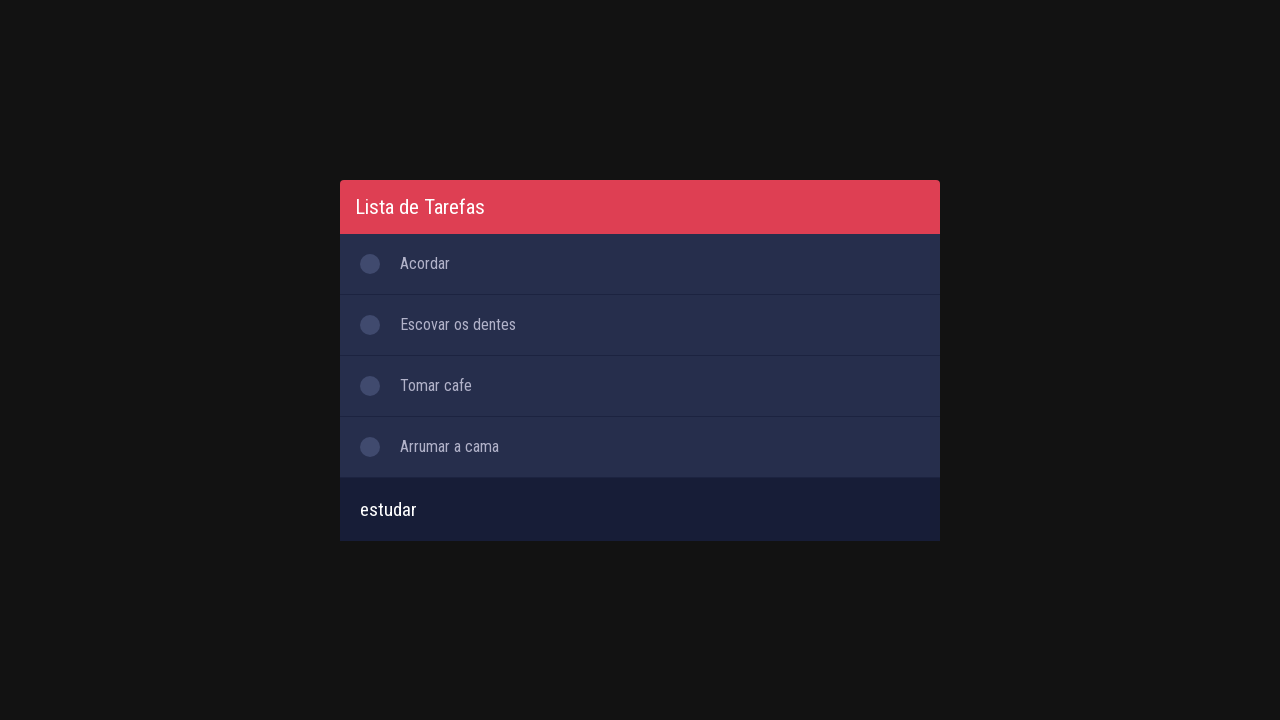

Pressed Enter to add task: 'estudar' to the list on #inputTask
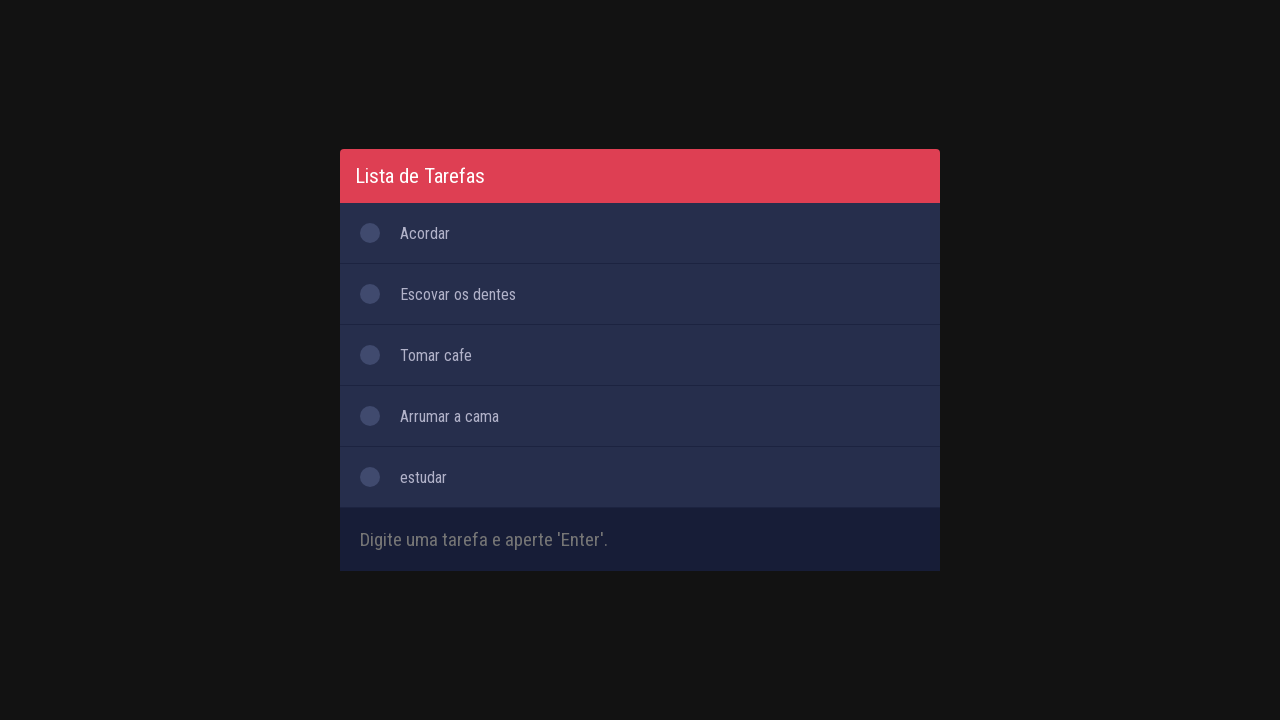

Filled input field with task: 'Fazer almoco' on #inputTask
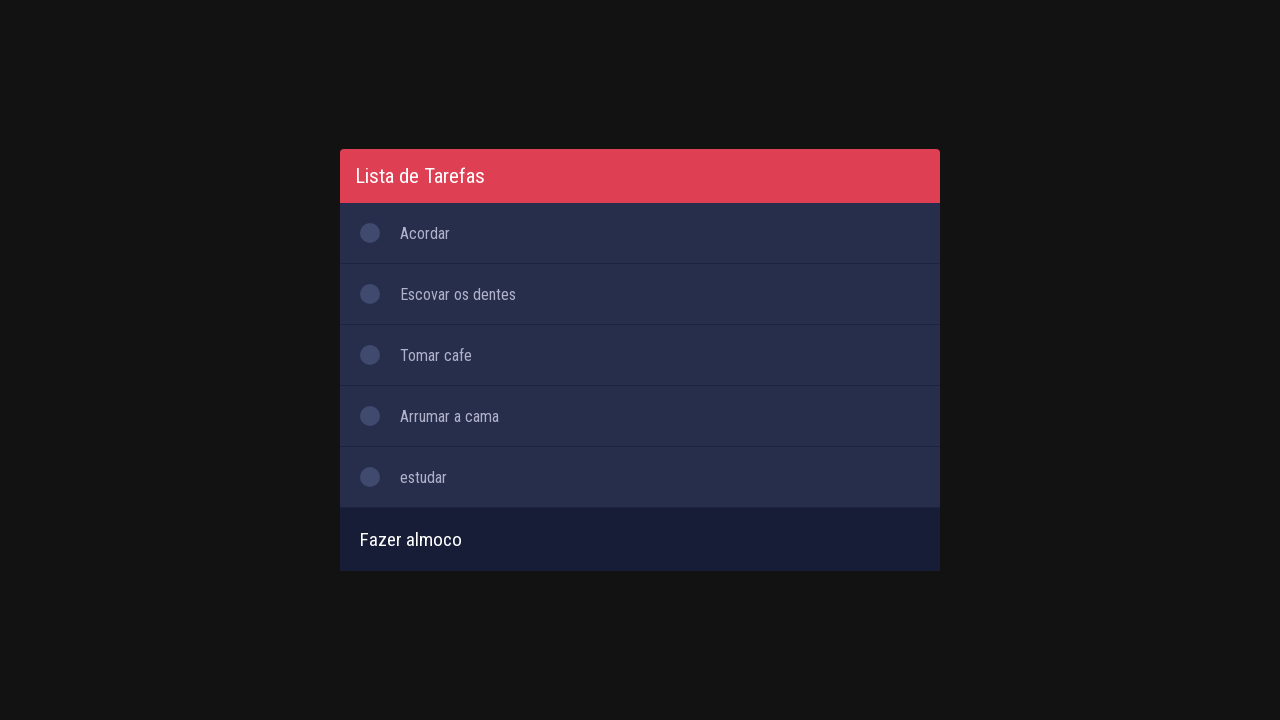

Pressed Enter to add task: 'Fazer almoco' to the list on #inputTask
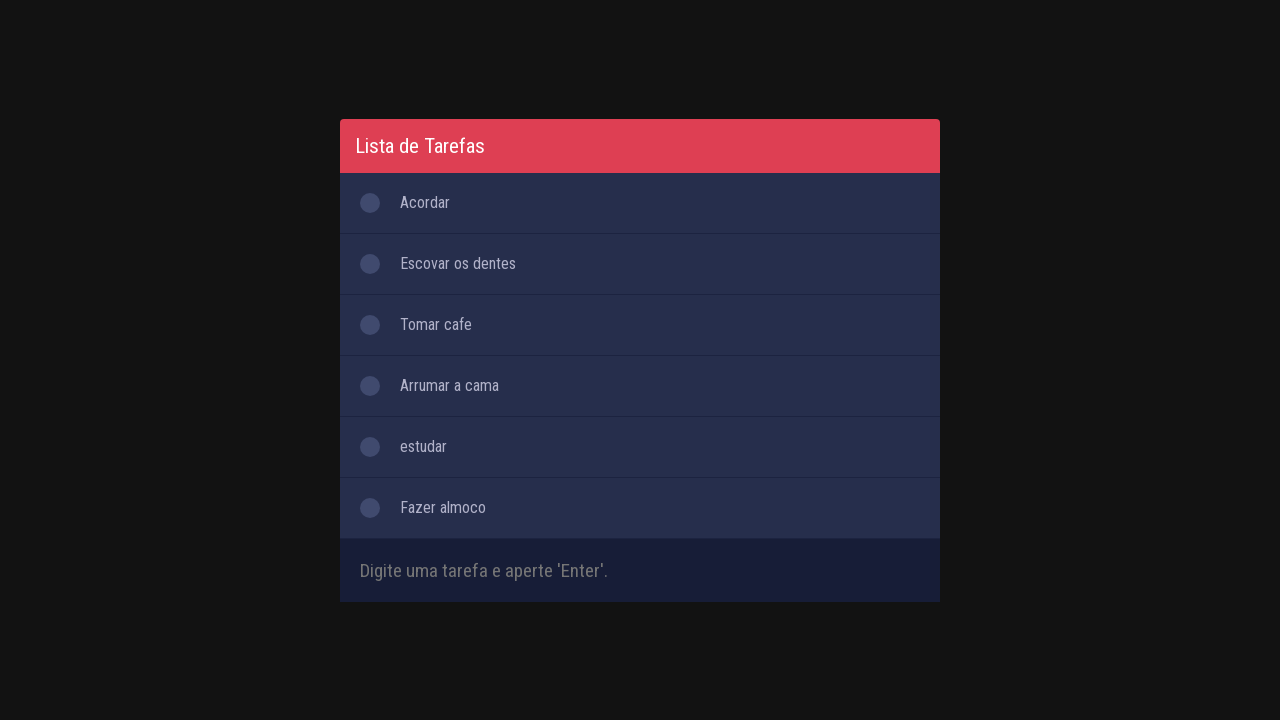

Filled input field with task: 'Organizar a cozinha' on #inputTask
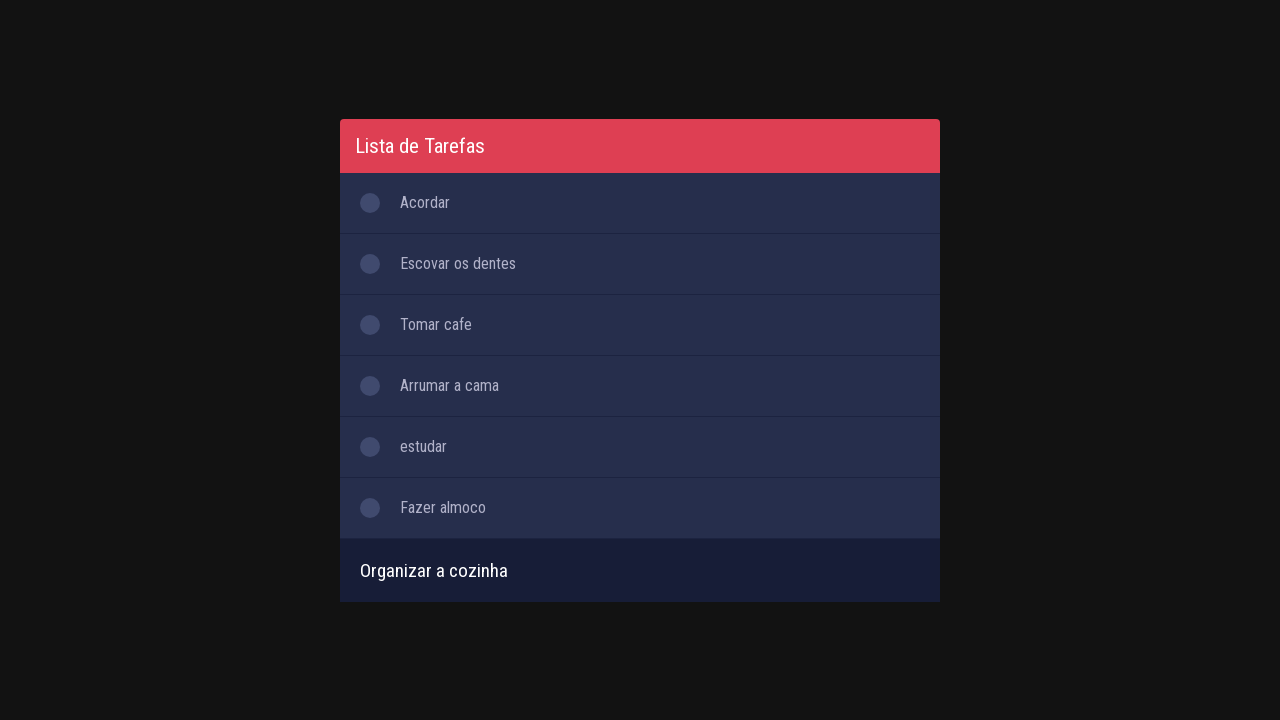

Pressed Enter to add task: 'Organizar a cozinha' to the list on #inputTask
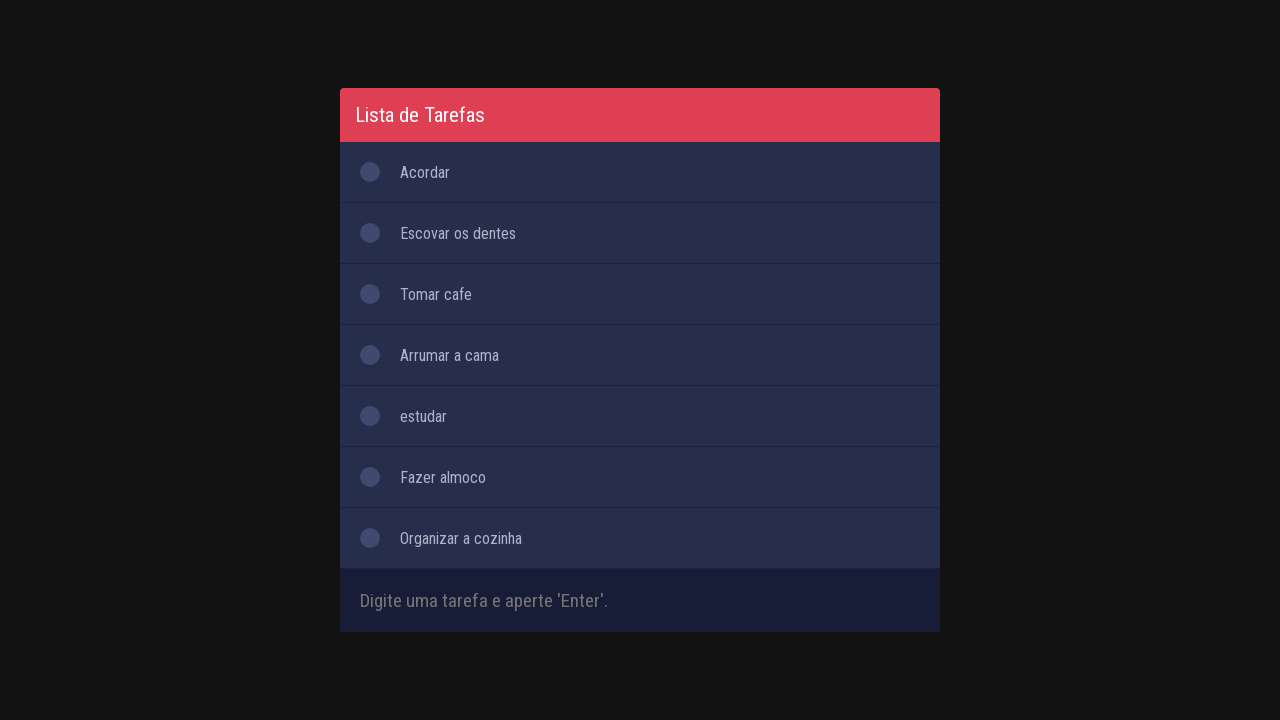

Filled input field with task: 'estudar' on #inputTask
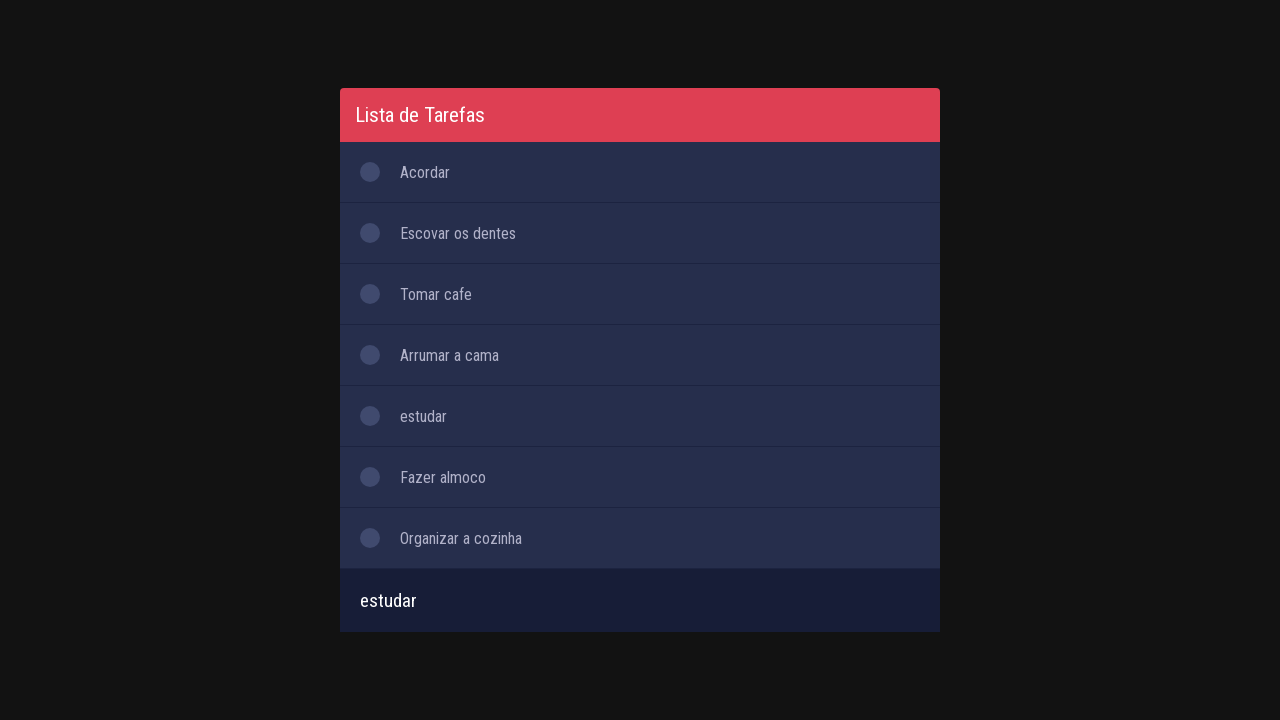

Pressed Enter to add task: 'estudar' to the list on #inputTask
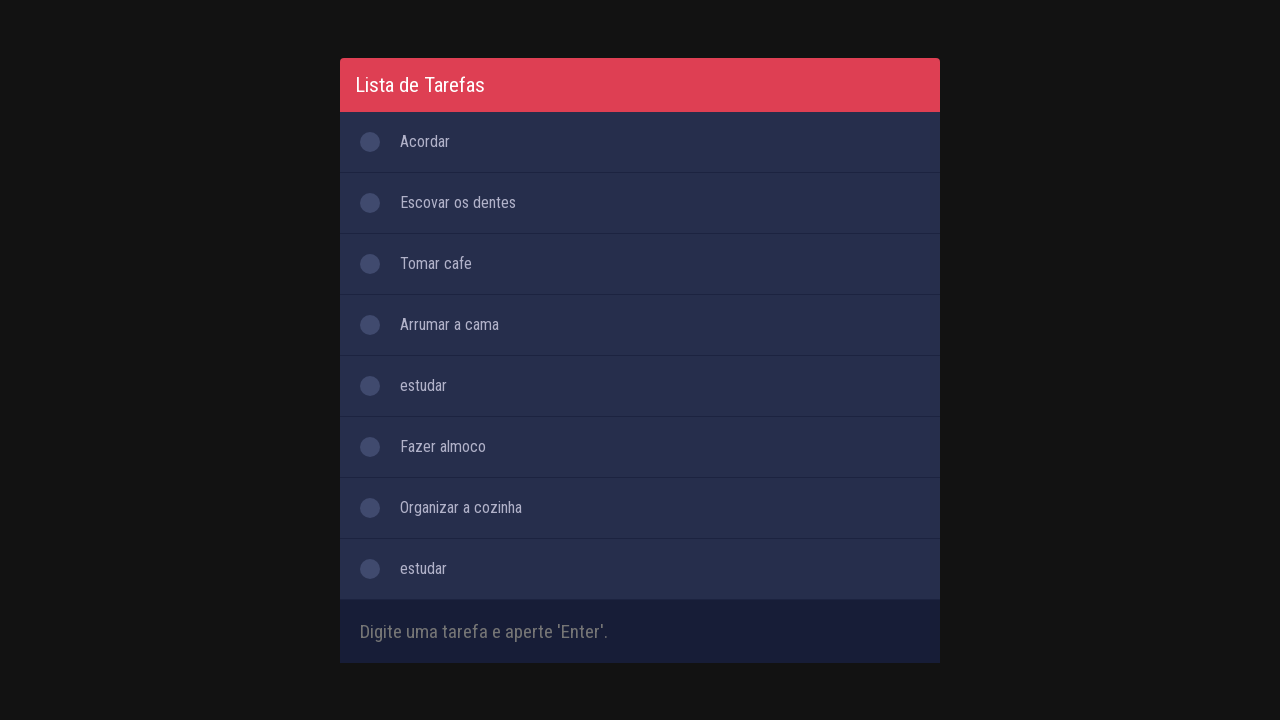

Filled input field with task: 'Preparar a Janta' on #inputTask
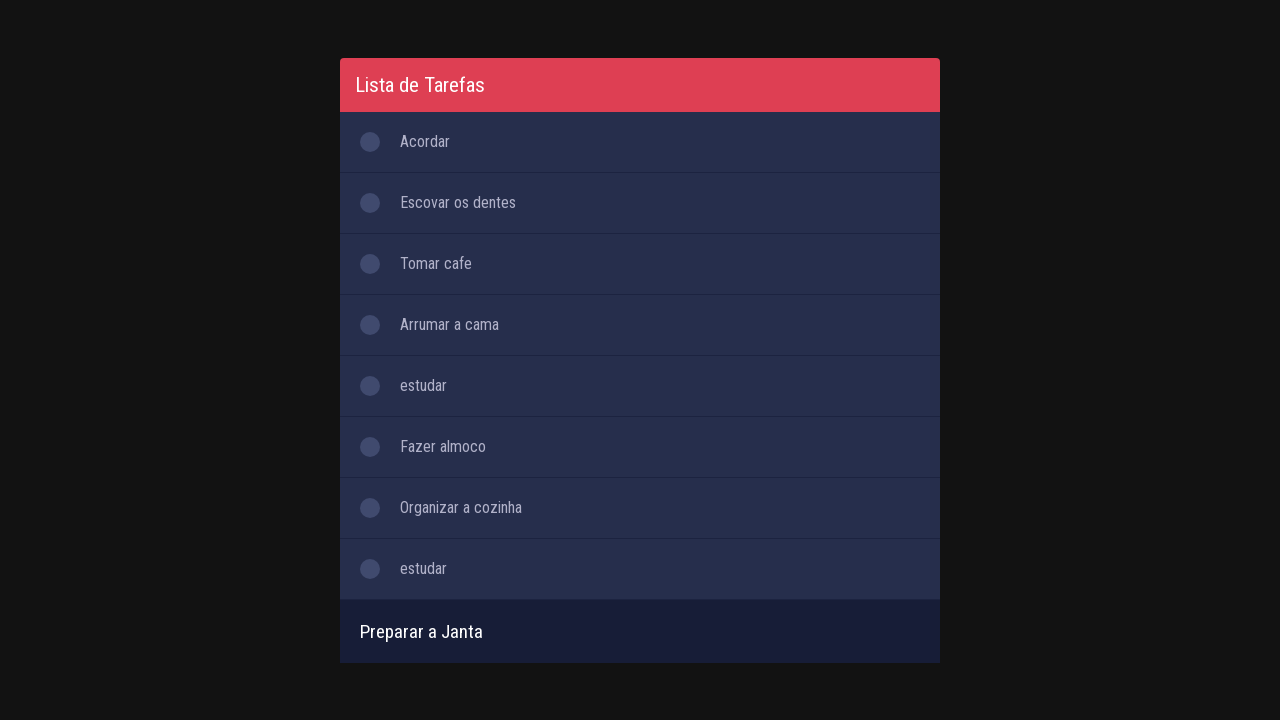

Pressed Enter to add task: 'Preparar a Janta' to the list on #inputTask
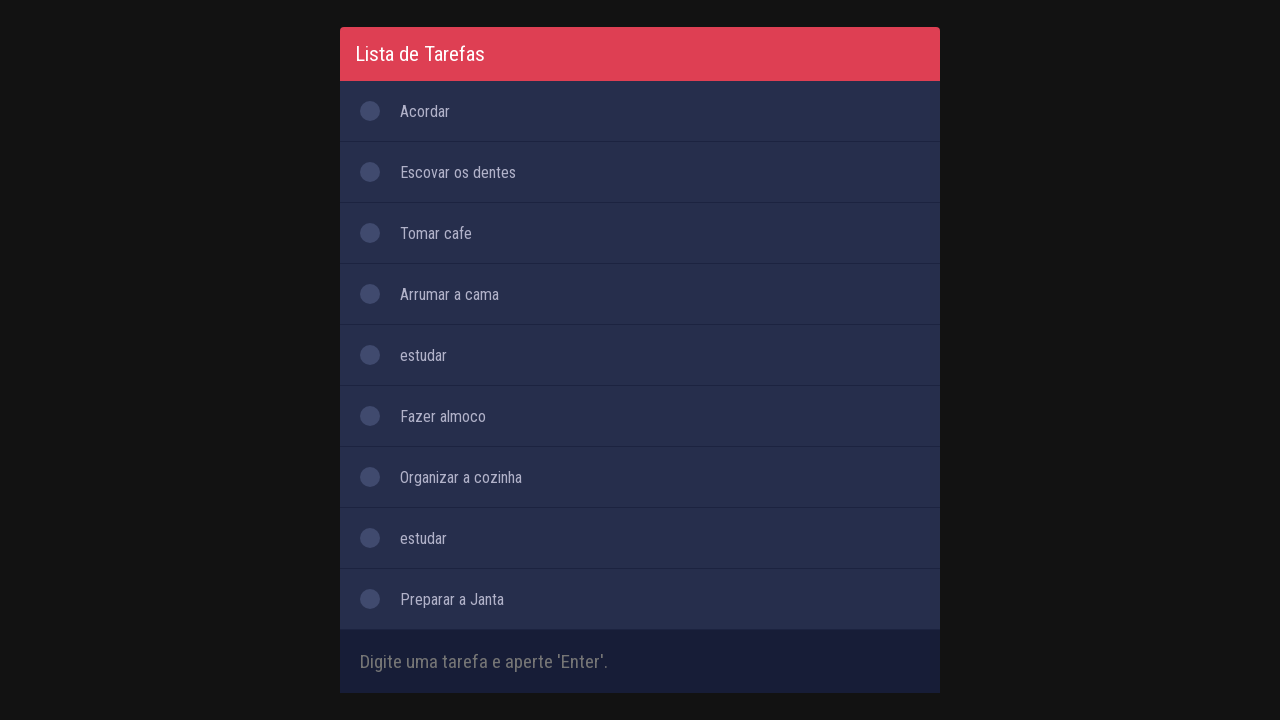

Filled input field with task: 'Escovar os dentes' on #inputTask
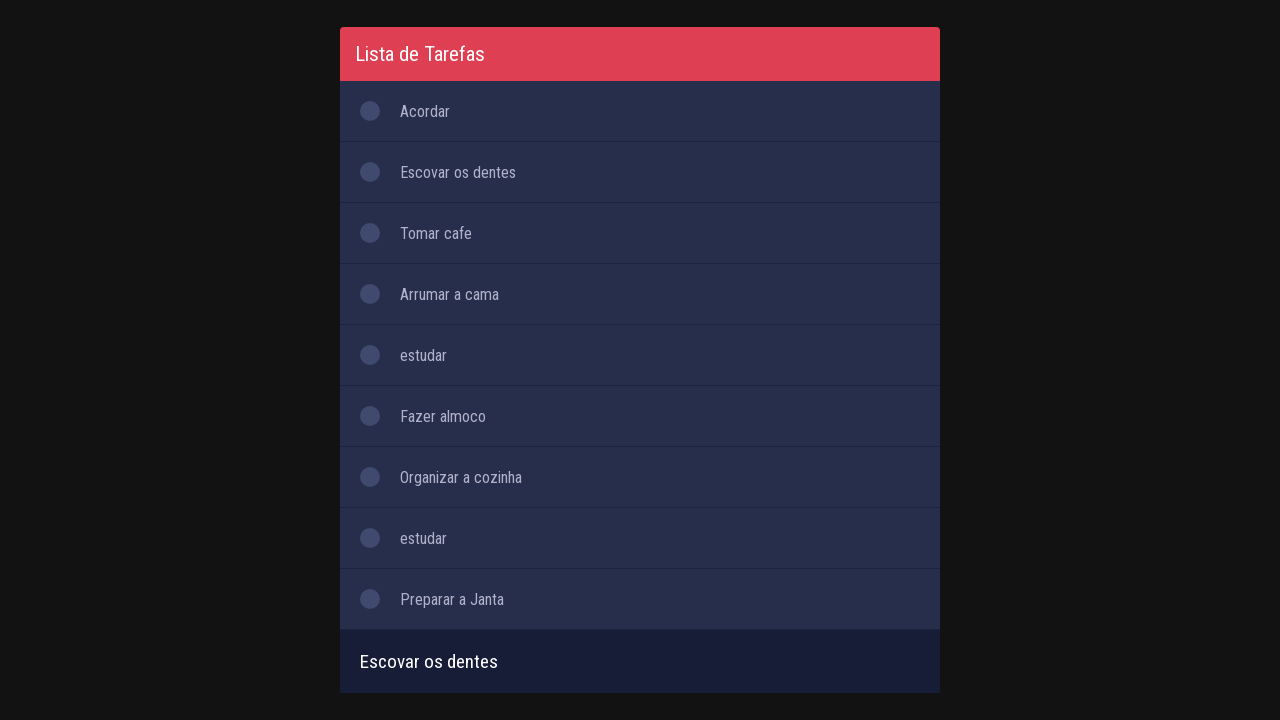

Pressed Enter to add task: 'Escovar os dentes' to the list on #inputTask
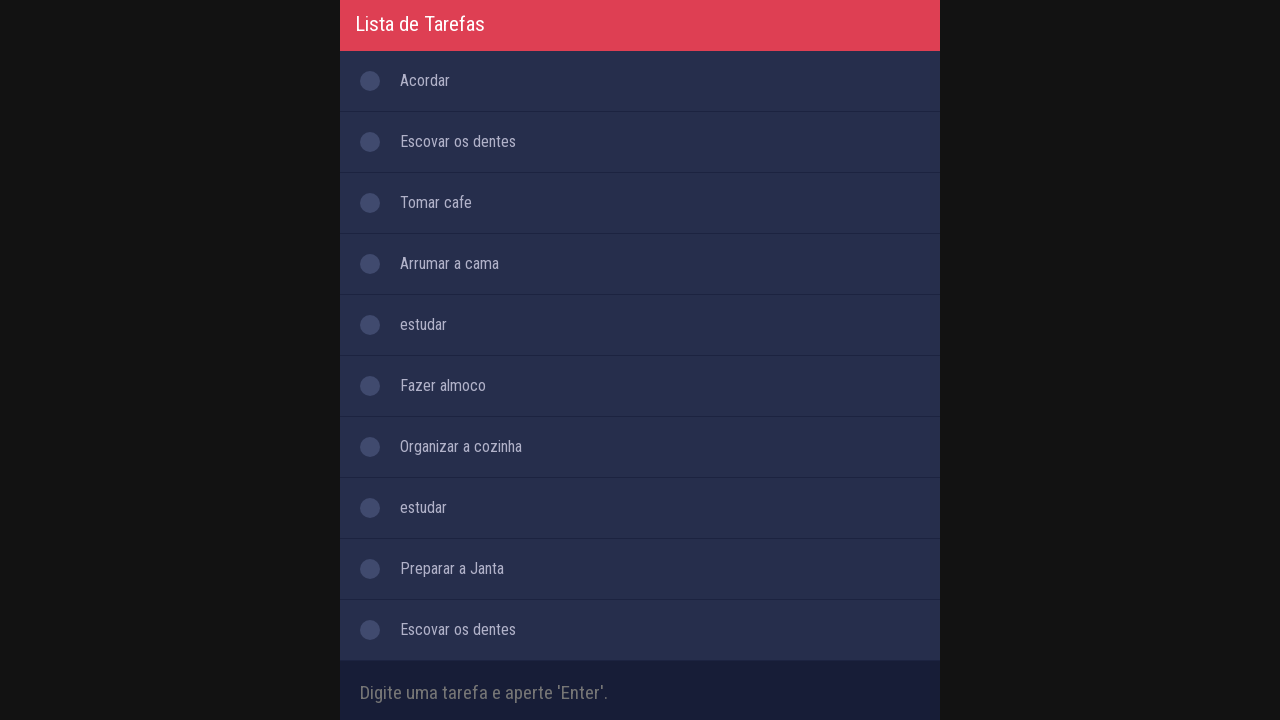

Filled input field with task: 'Dormir' on #inputTask
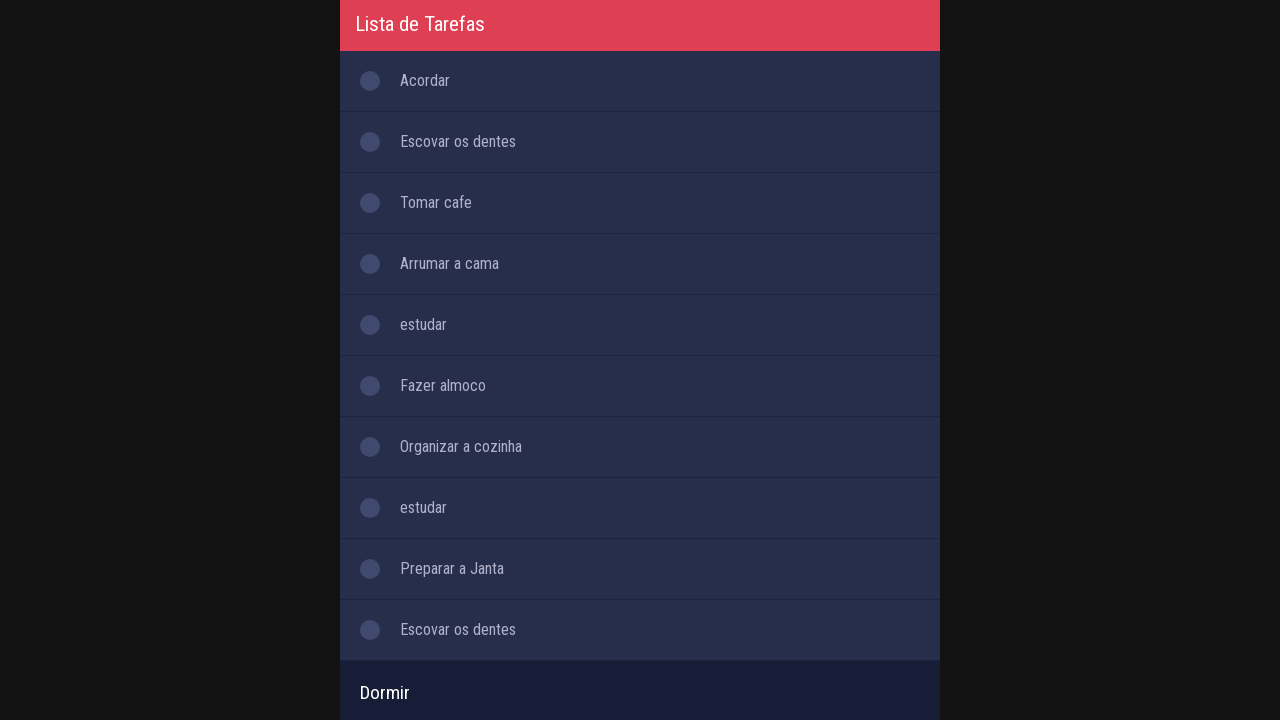

Pressed Enter to add task: 'Dormir' to the list on #inputTask
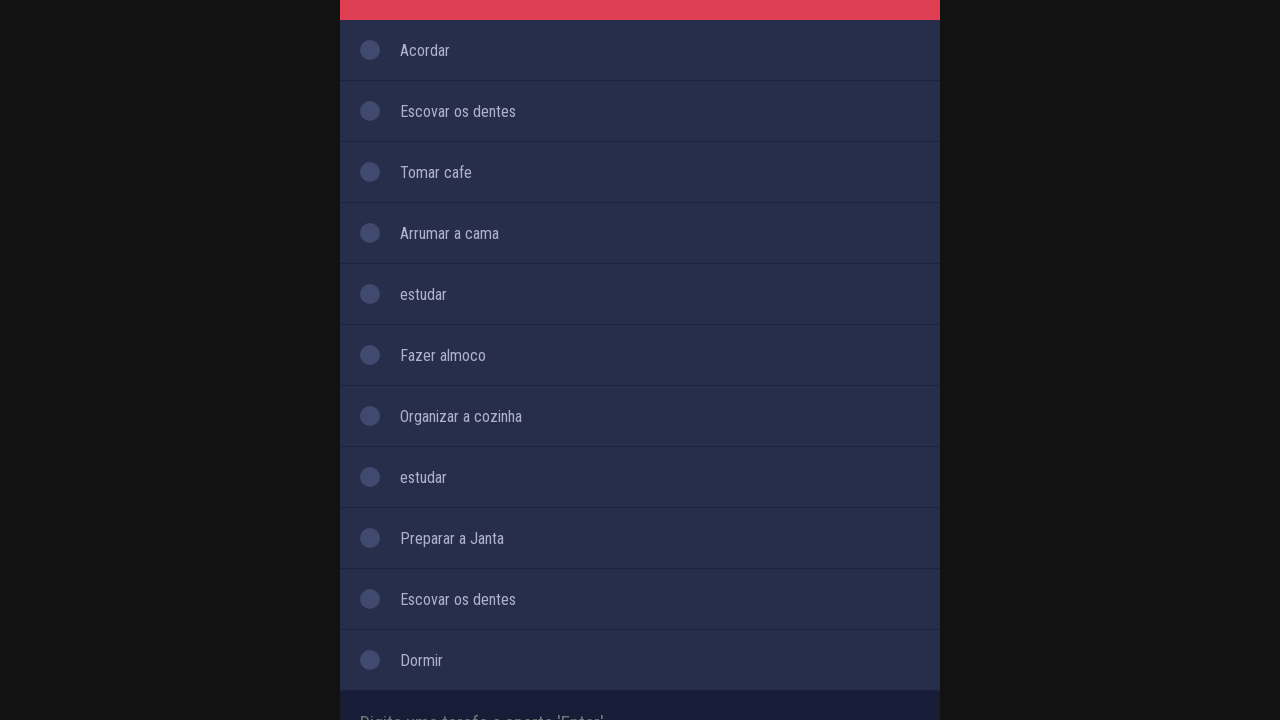

Task list items loaded and visible
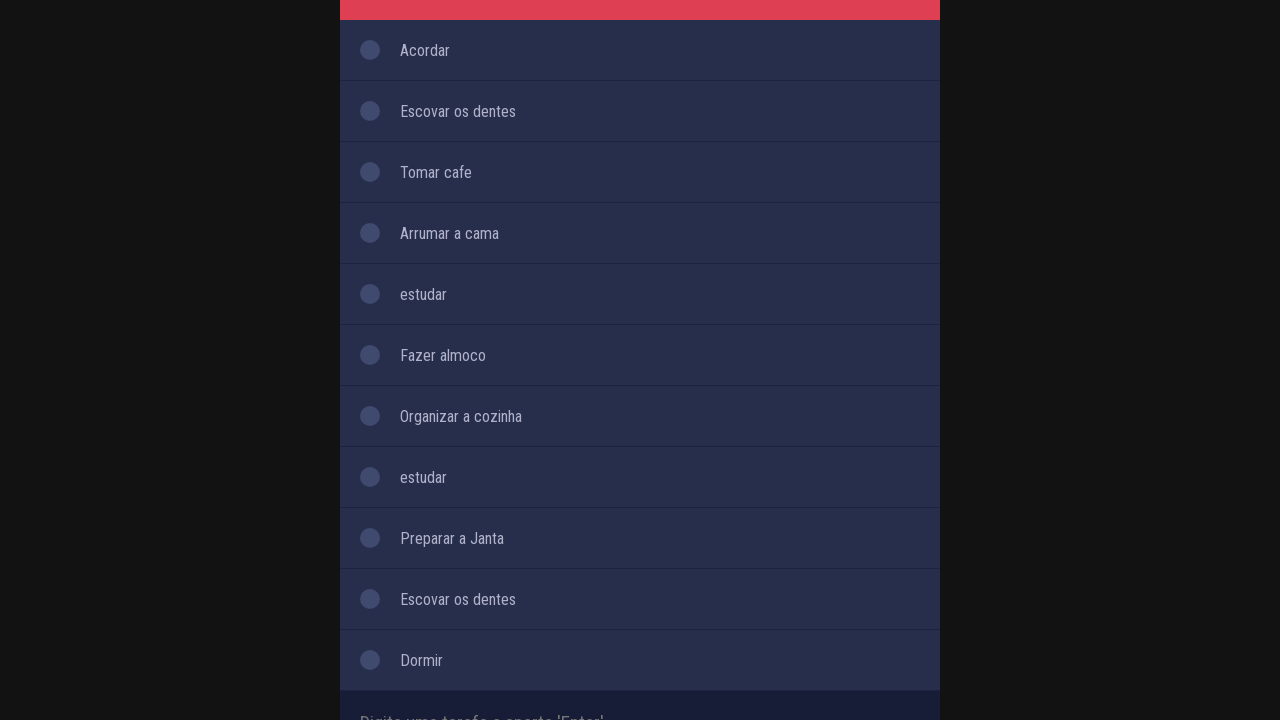

Retrieved all 11 task elements from the list
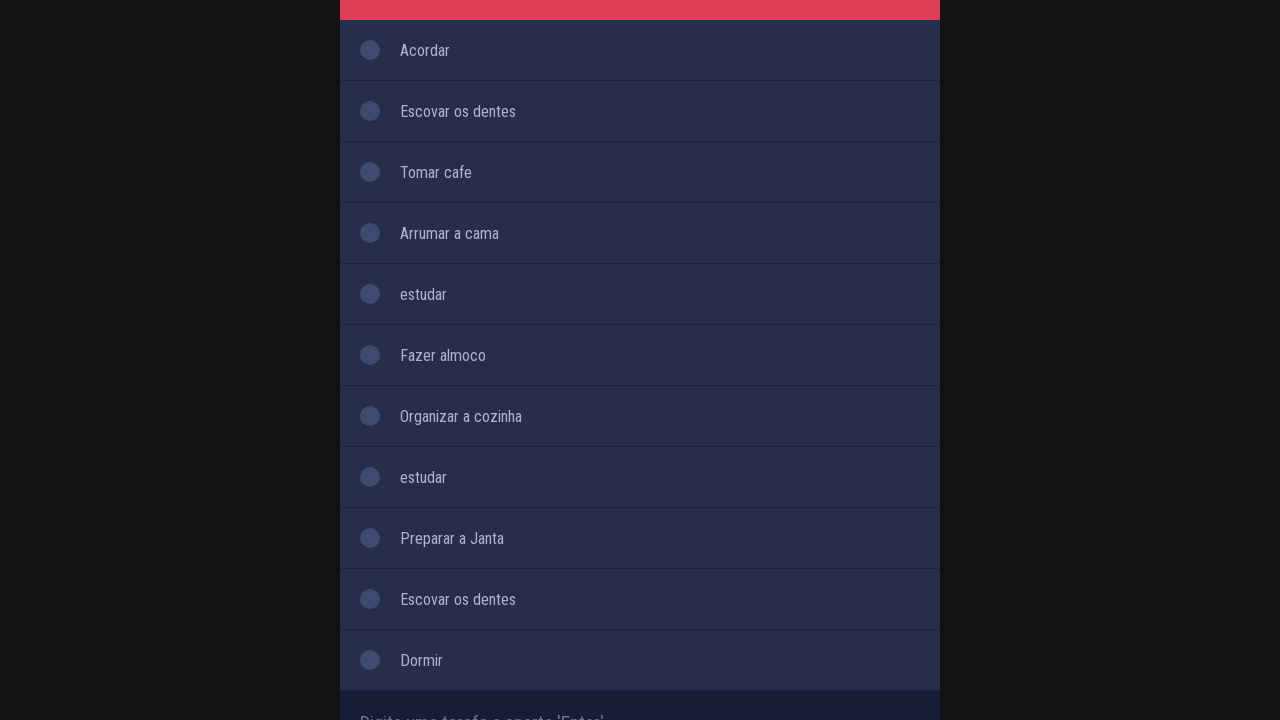

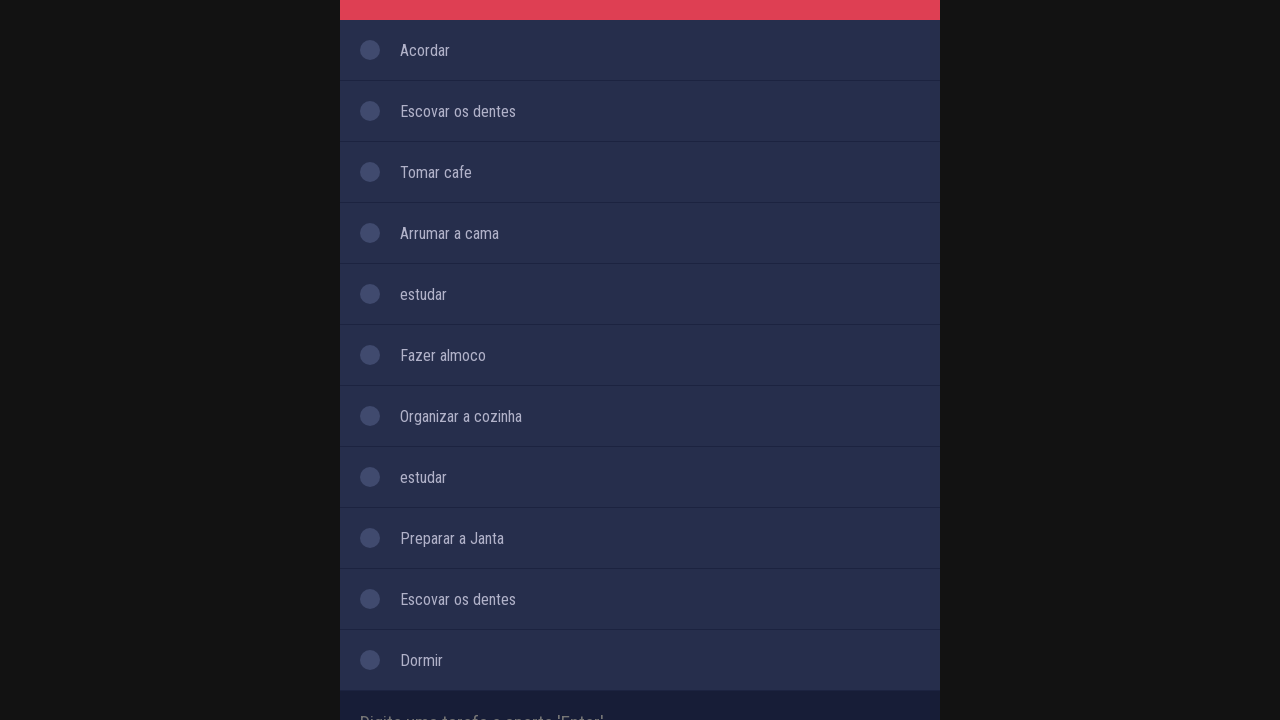